Tests handling of JavaScript confirmation popup by clicking a button that triggers a confirmation alert, accepting the alert, and verifying the result text is displayed on the page.

Starting URL: https://demoqa.com/alerts

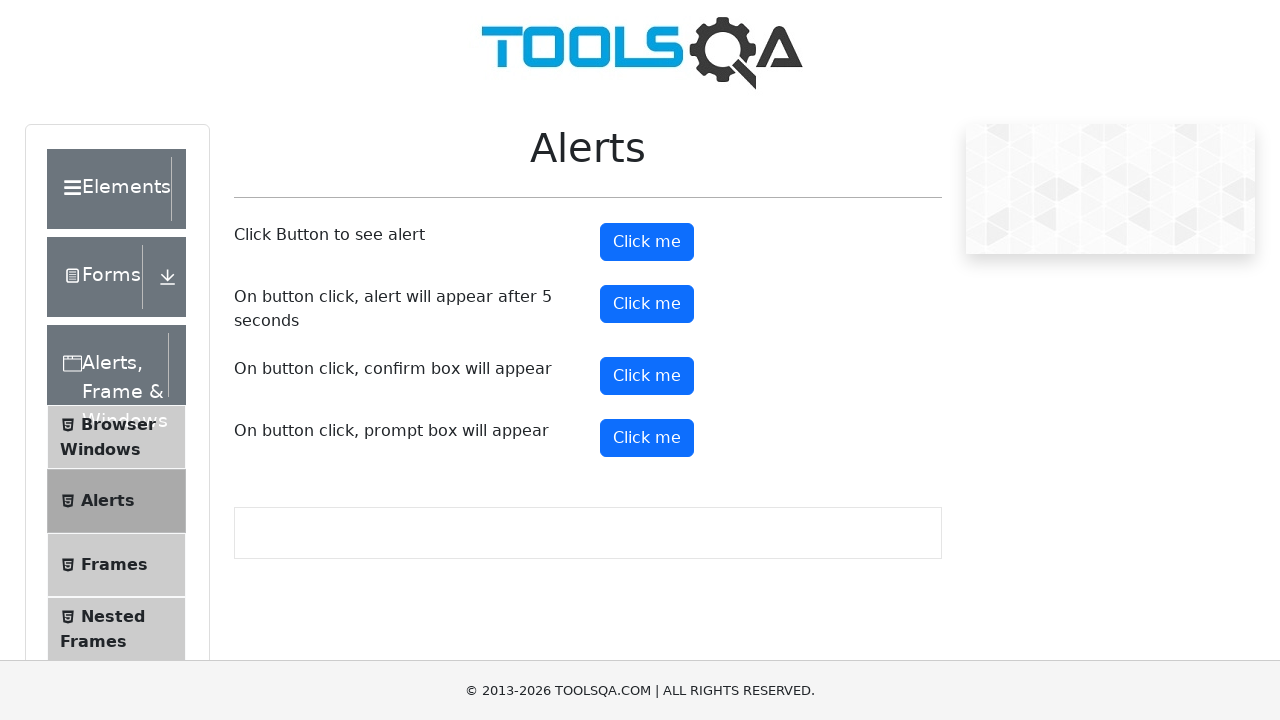

Confirm button loaded and is visible on the page
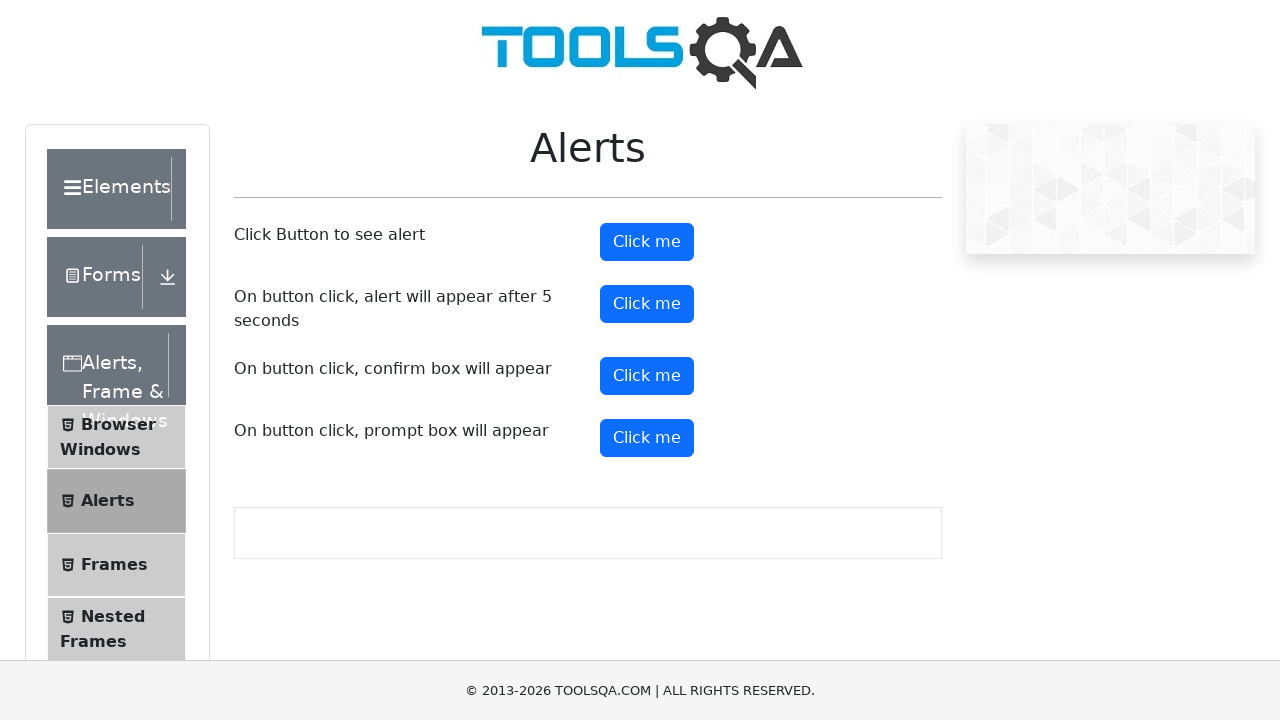

Registered dialog handler to accept confirmation popups
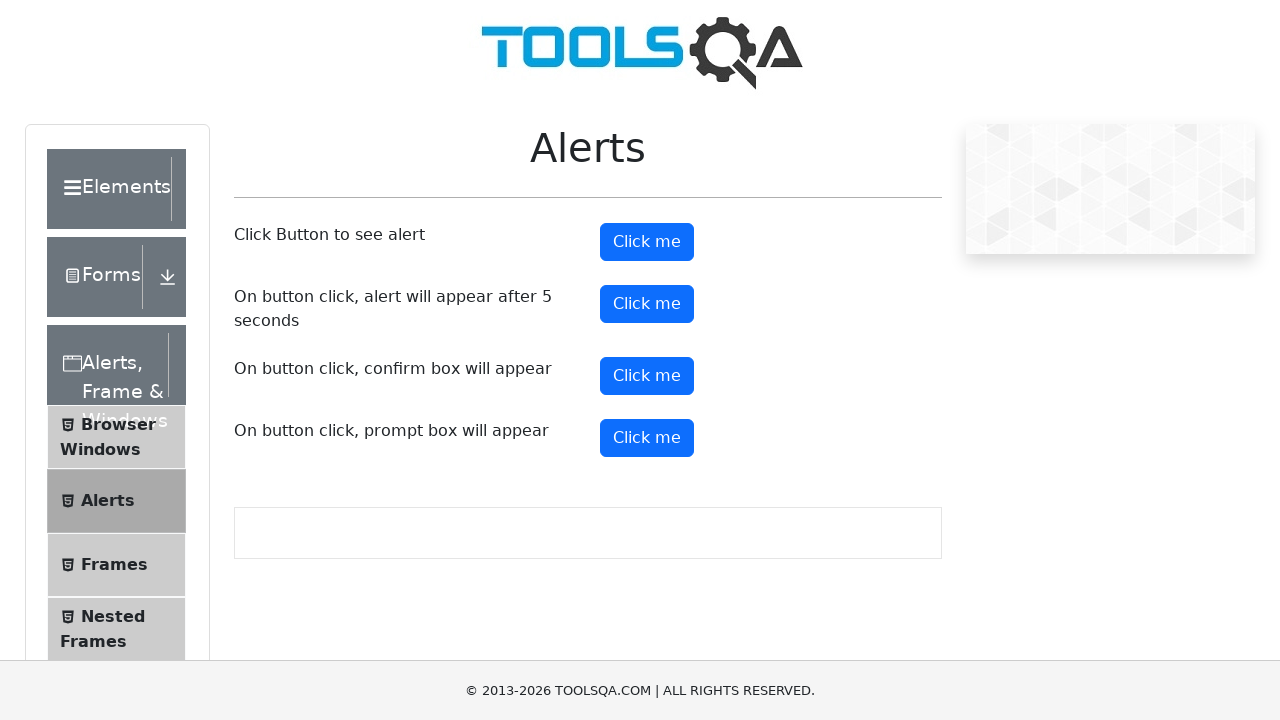

Clicked the confirm button to trigger the confirmation alert at (647, 376) on #confirmButton
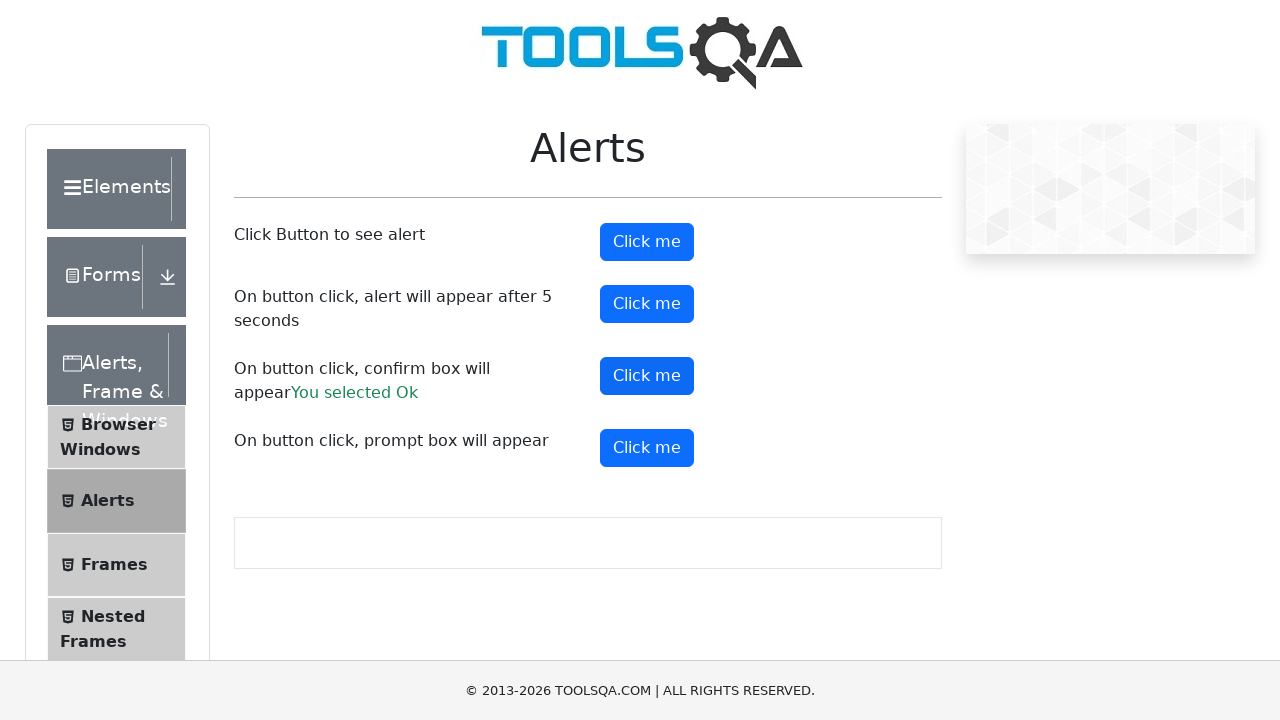

Result text appeared on the page after accepting the confirmation alert
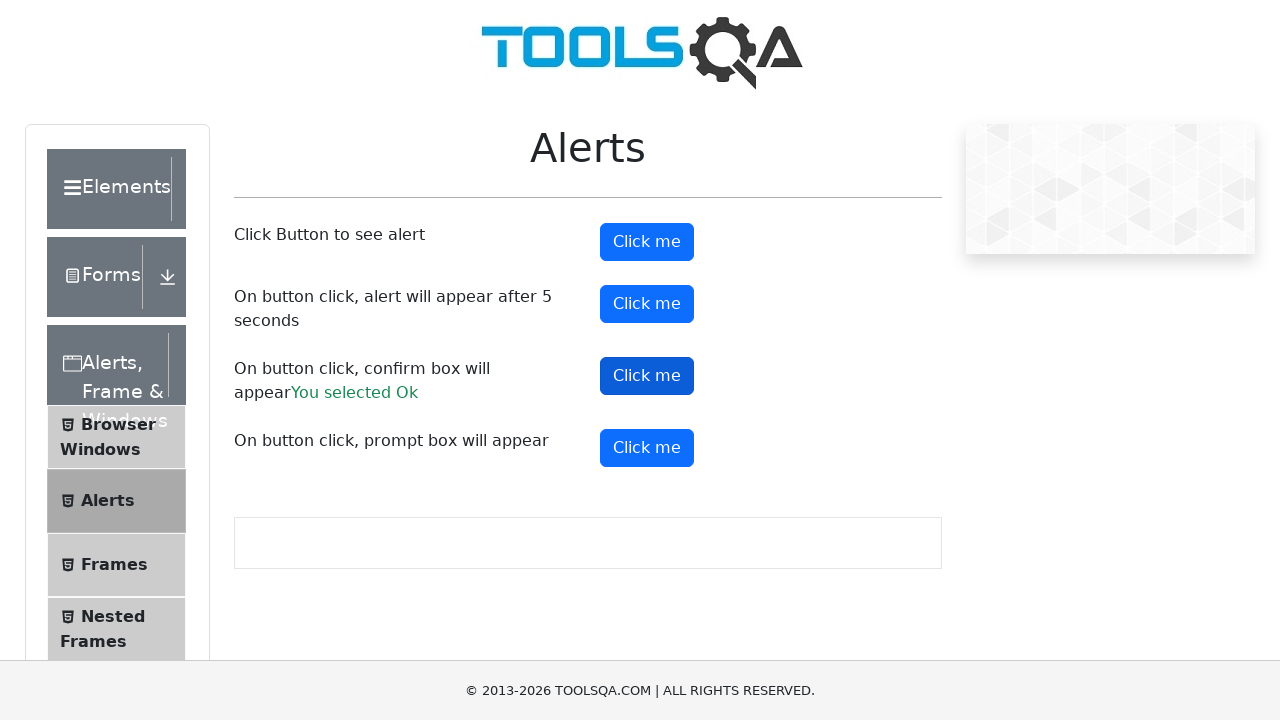

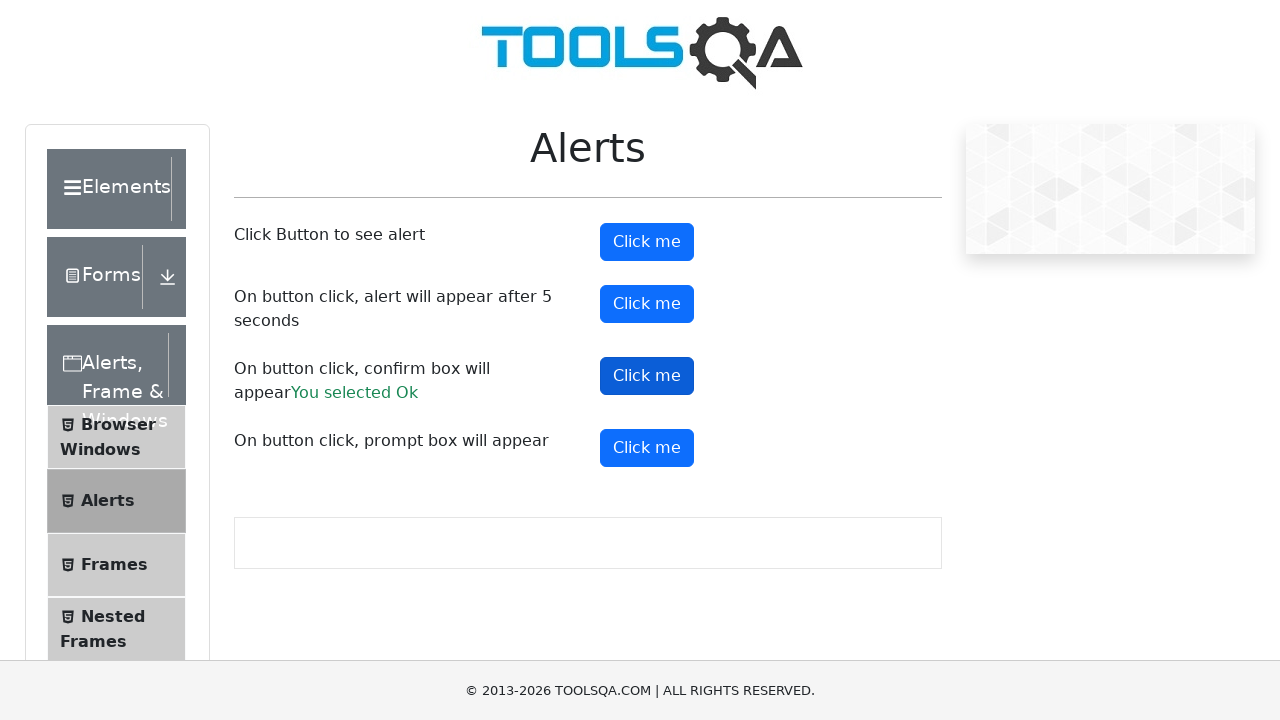